Tests a todo app by clicking on todo items to mark them complete, adding a new todo item with text, and archiving completed items

Starting URL: http://crossbrowsertesting.github.io/todo-app.html

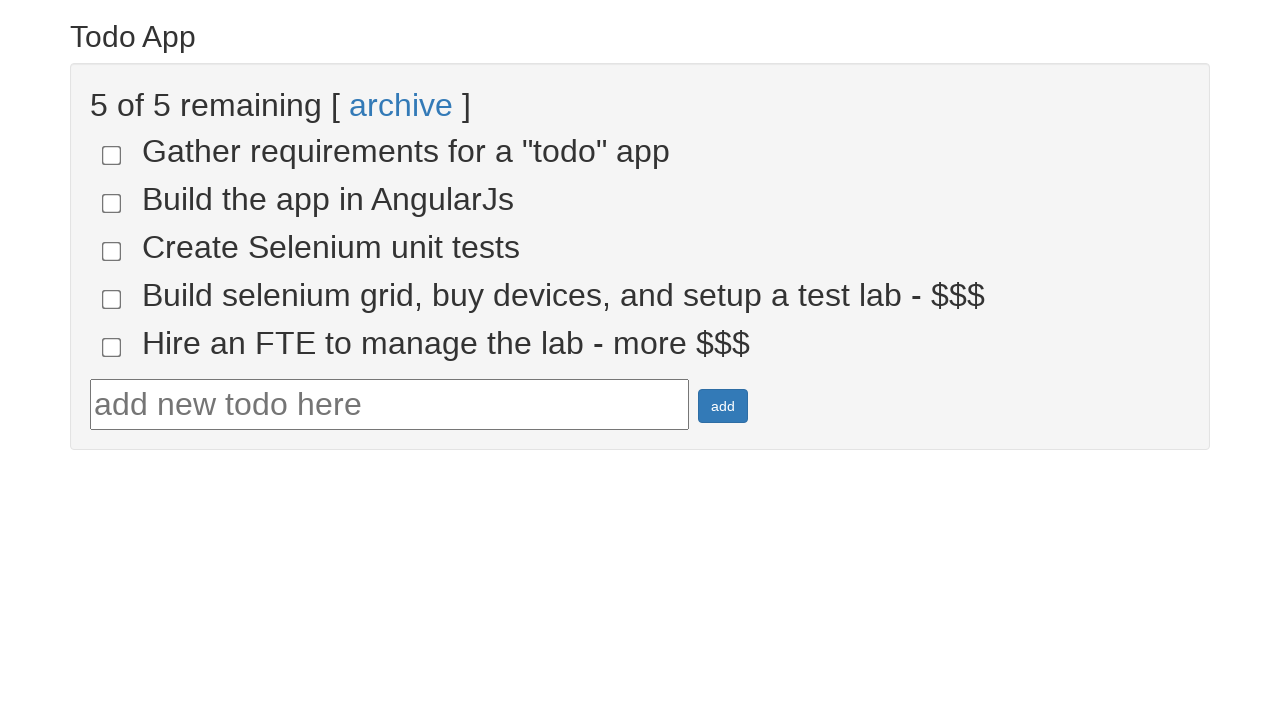

Clicked todo-4 checkbox to mark it complete at (112, 299) on input[name='todo-4']
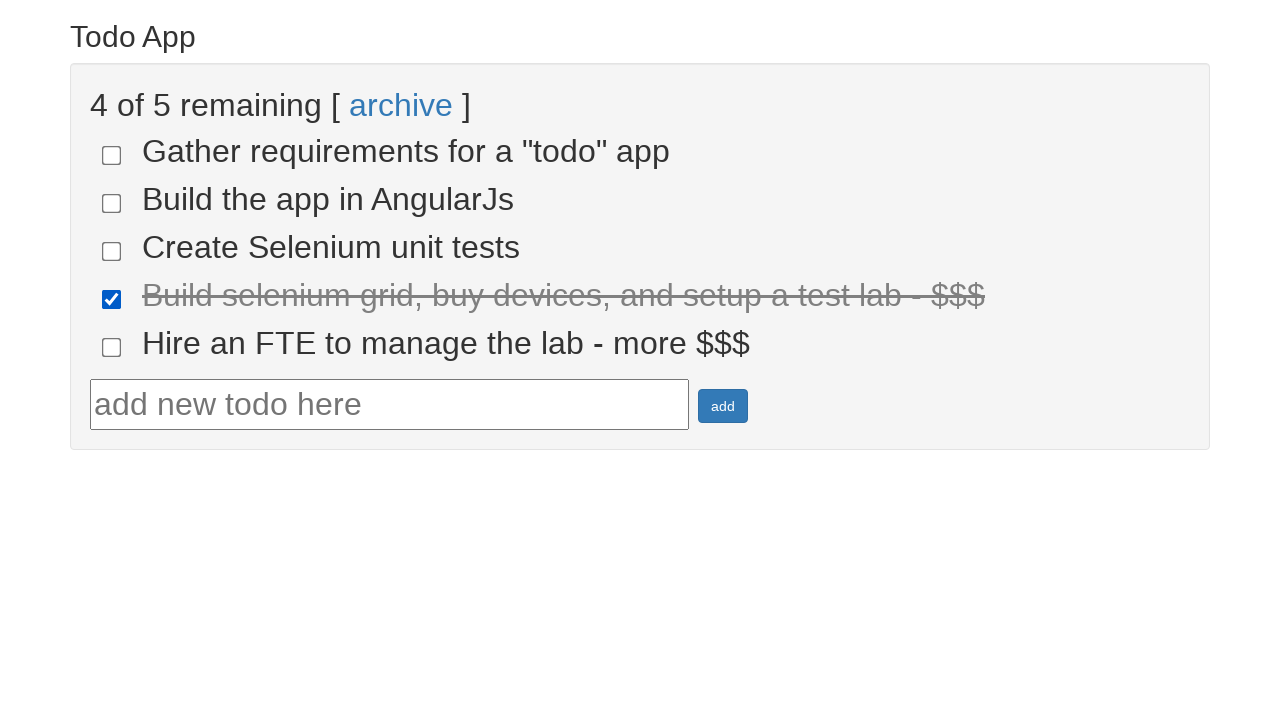

Clicked todo-5 checkbox to mark it complete at (112, 347) on input[name='todo-5']
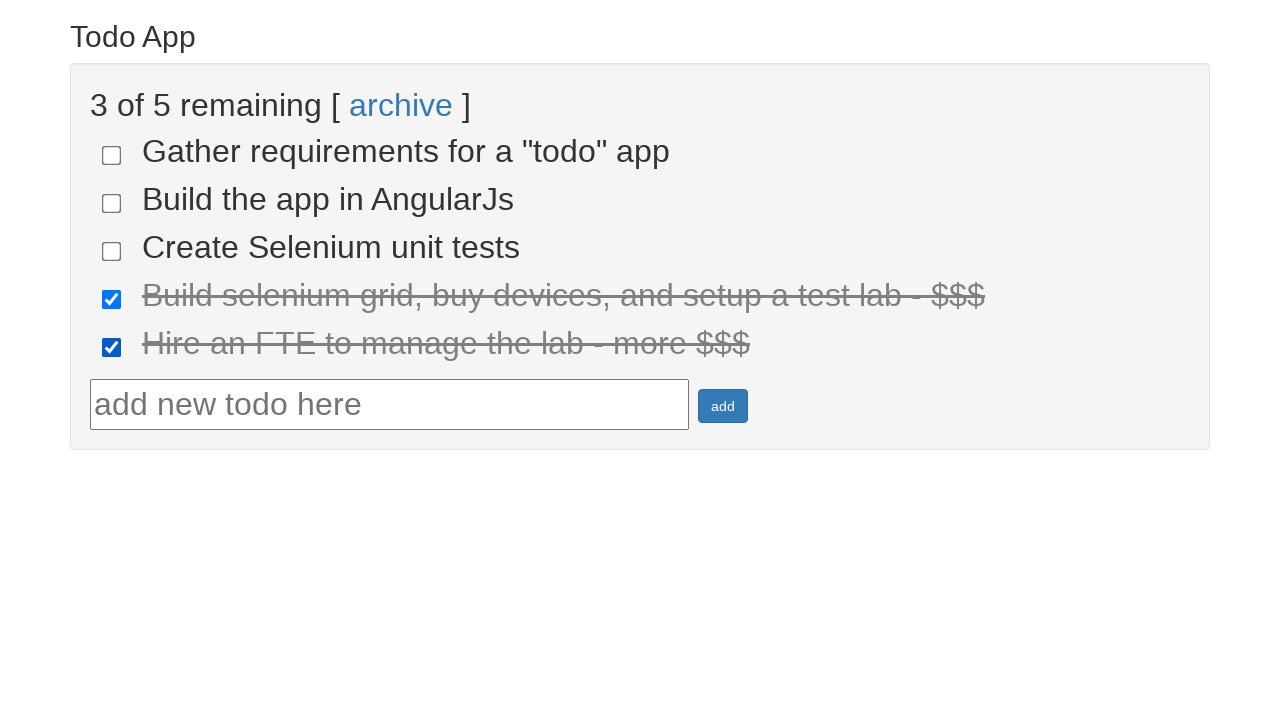

Entered 'Run your first Selenium Test' in todo text field on #todotext
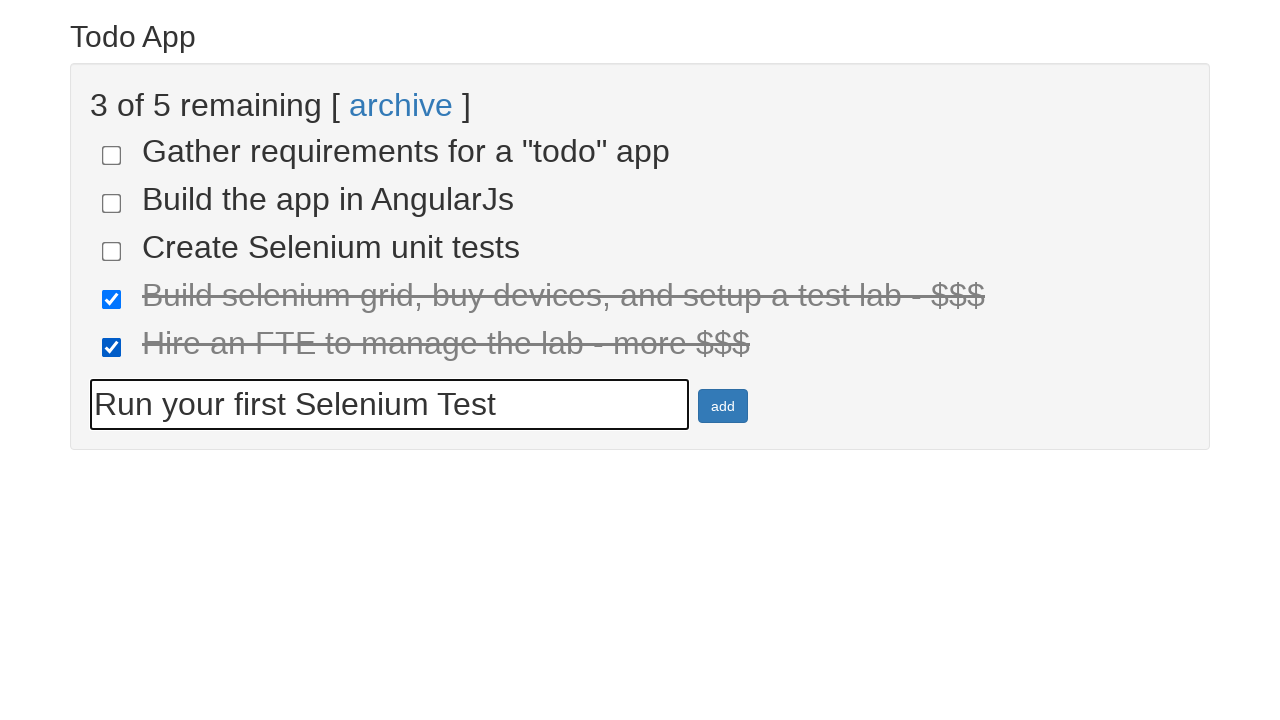

Clicked add button to create new todo item at (723, 406) on #addbutton
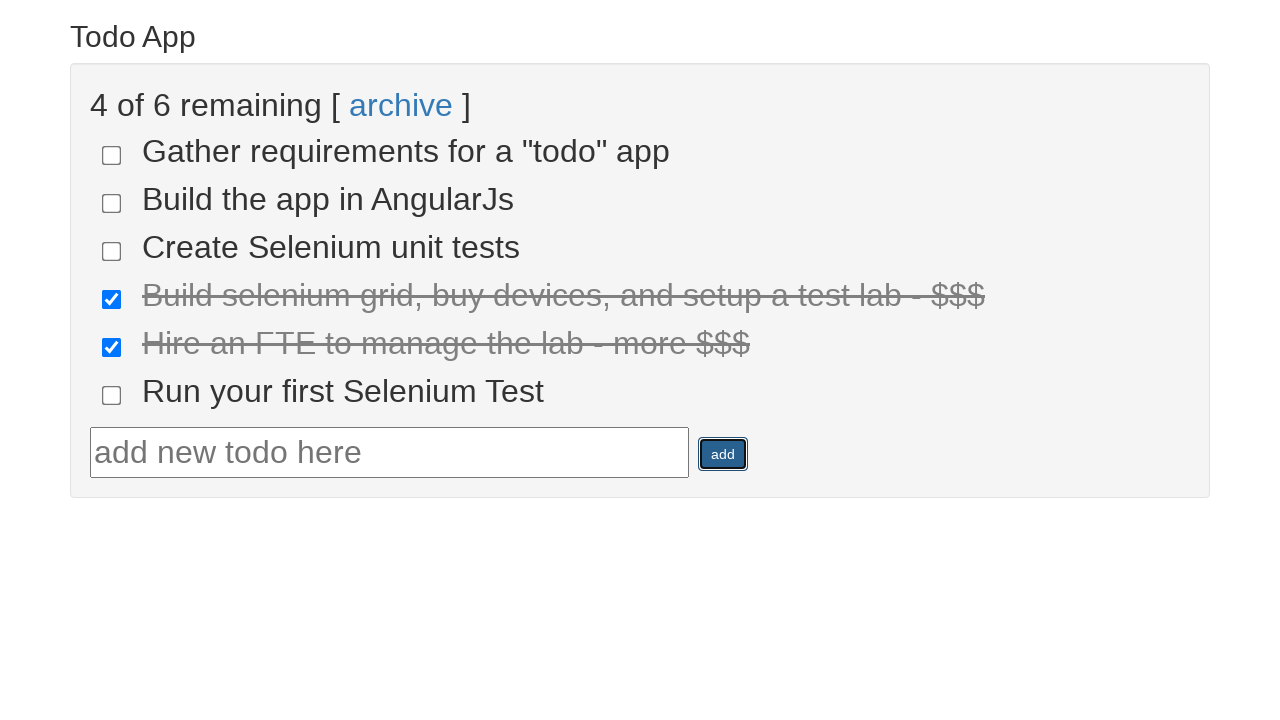

Clicked archive link to archive completed items at (401, 105) on text=archive
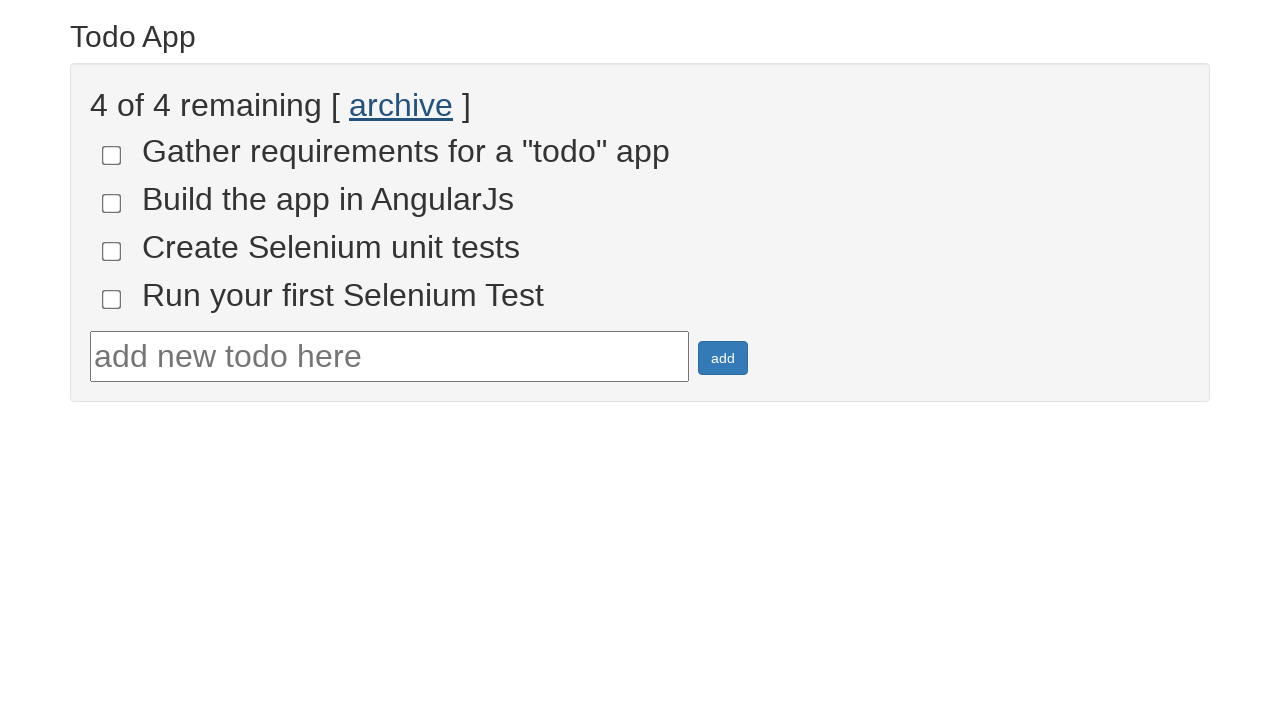

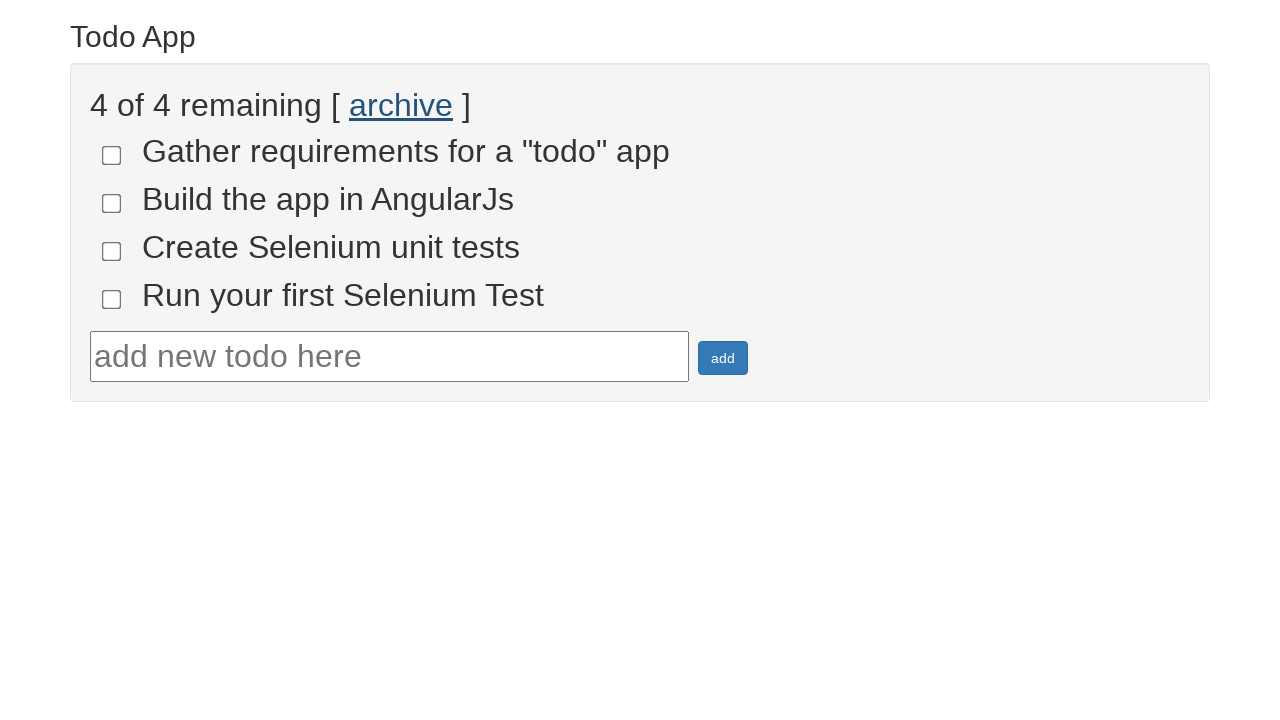